Navigates to Broken Images page and checks if the hjkl.jpg image is broken or missing

Starting URL: https://the-internet.herokuapp.com/

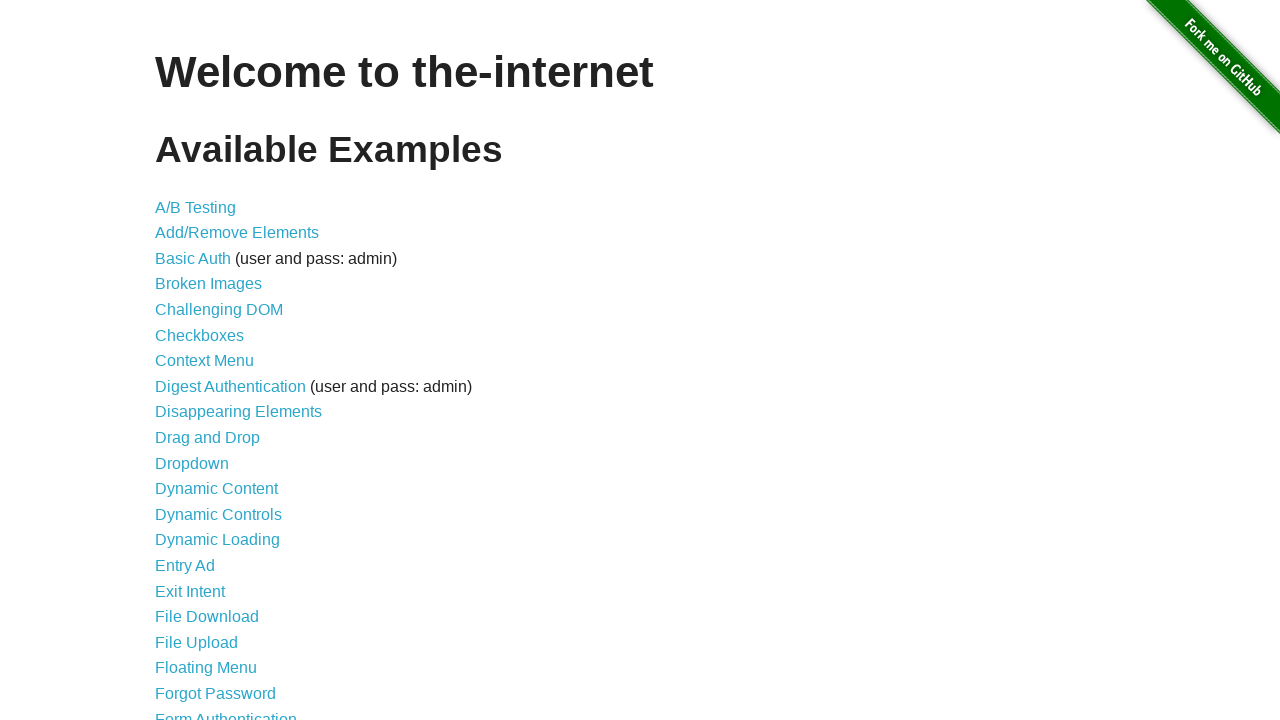

Clicked on Broken Images link at (208, 284) on internal:role=link[name="Broken Images"i]
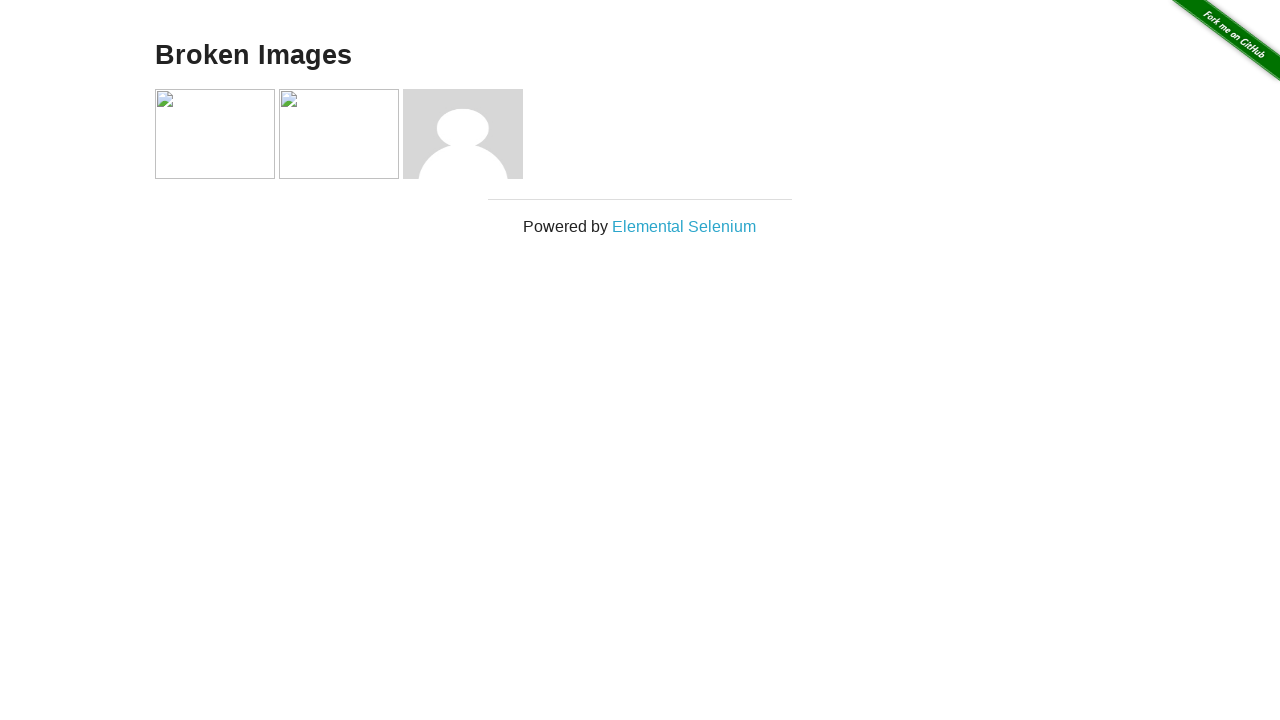

Waited for images to load
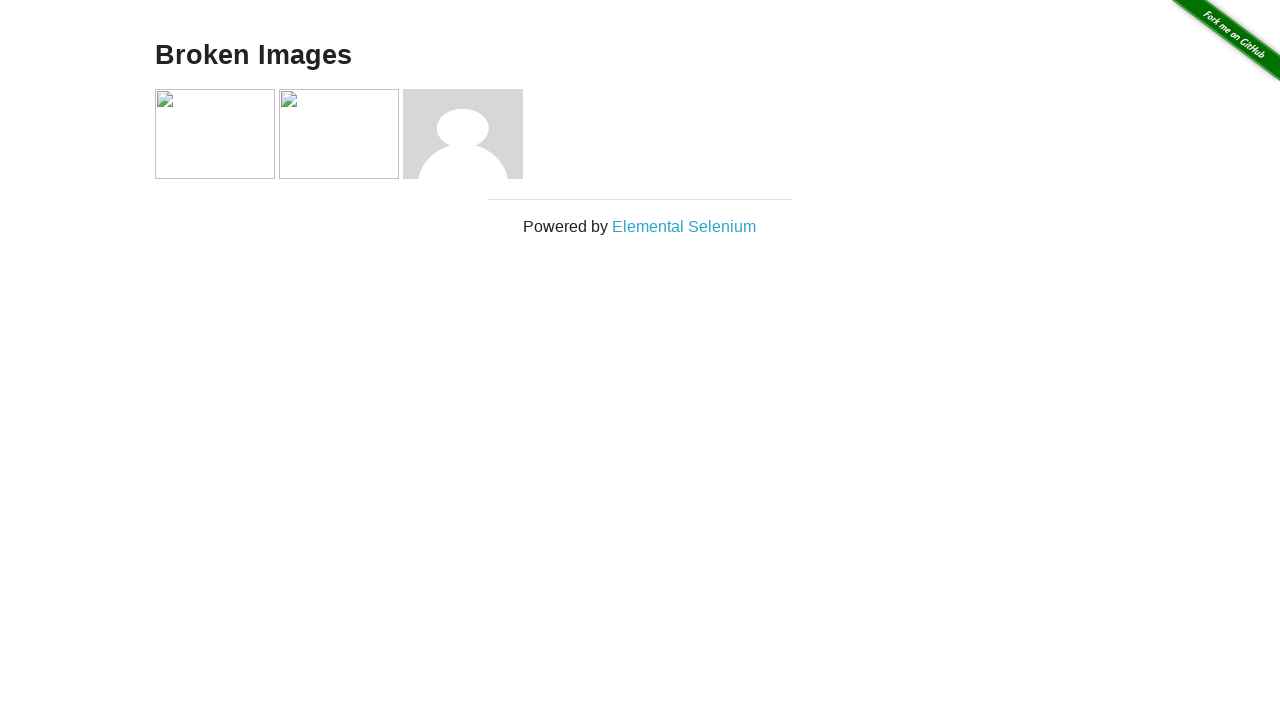

Evaluated hjkl.jpg image status to check if broken or missing
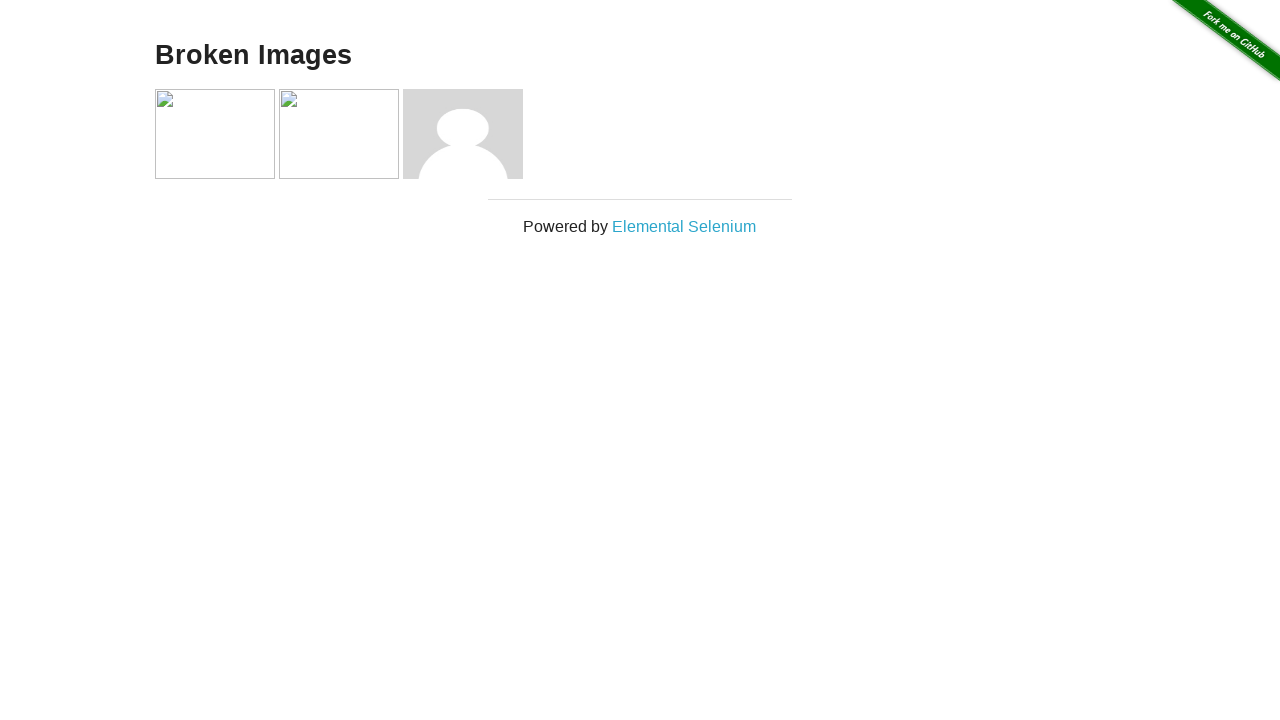

Assertion passed: hjkl.jpg image is confirmed as broken or missing
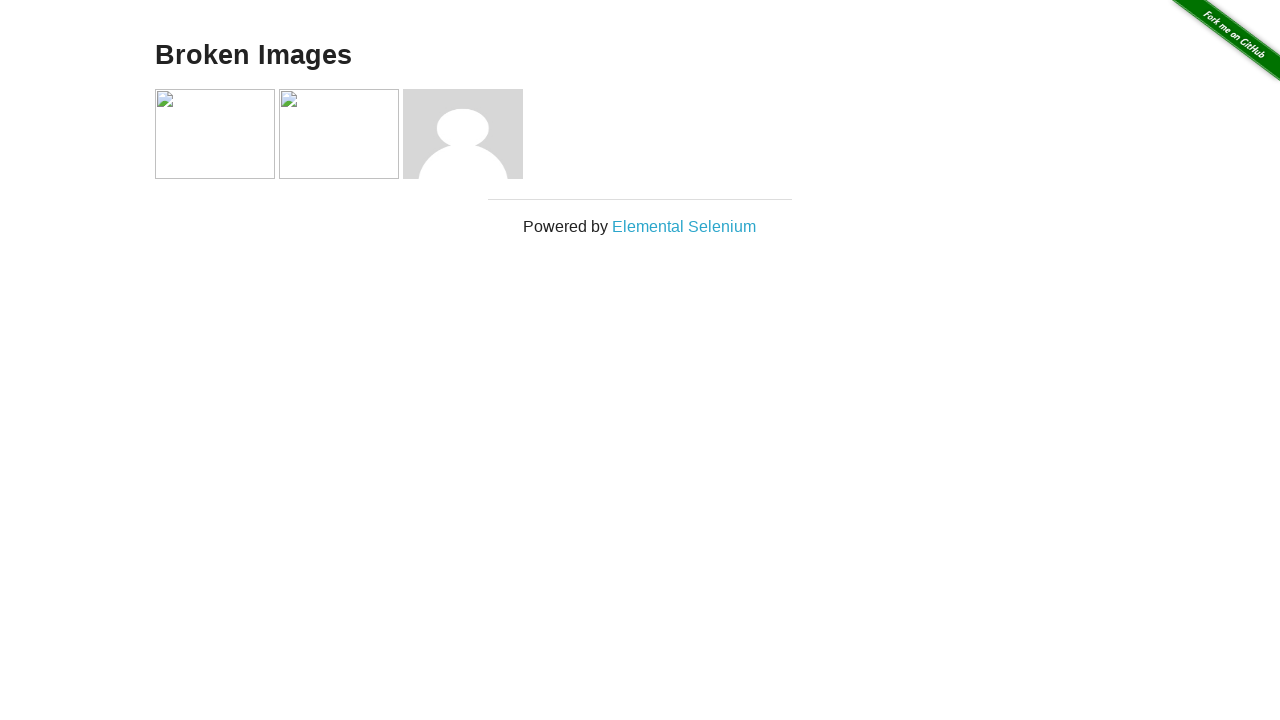

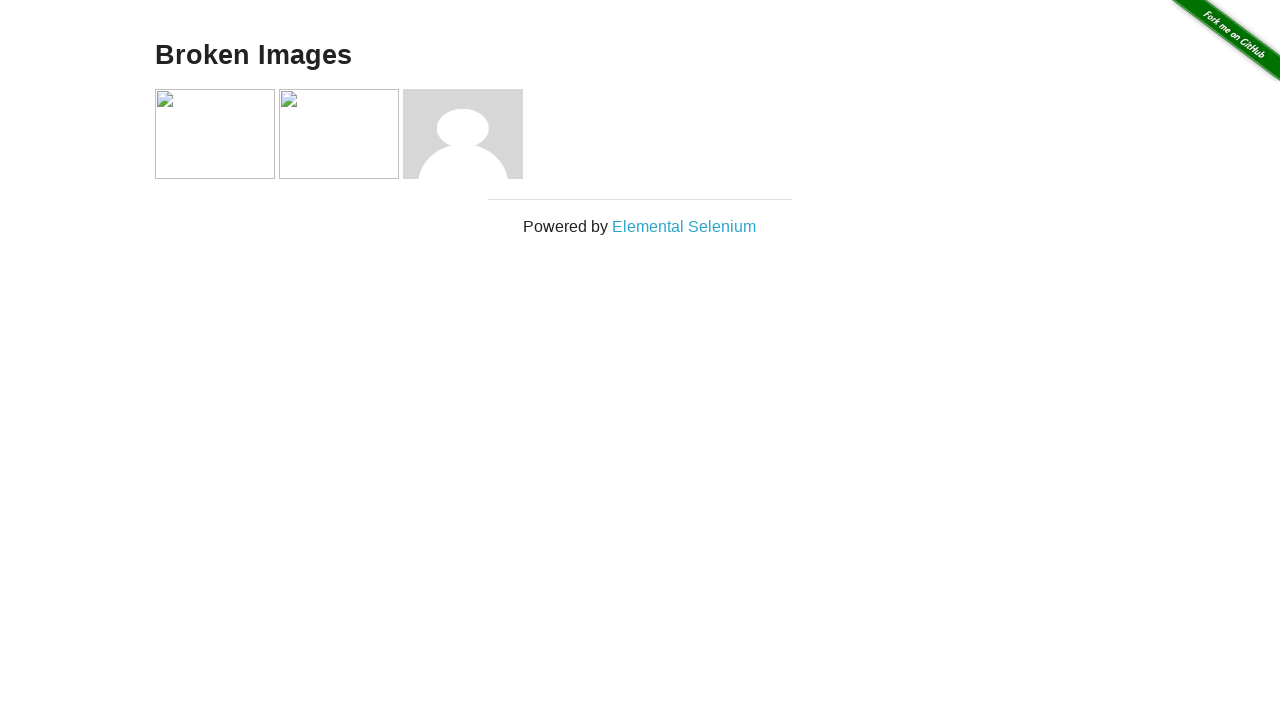